Tests the jQuery UI resizable widget by dragging the resize handle to expand the element by 400 pixels in both directions

Starting URL: https://jqueryui.com/resources/demos/resizable/default.html

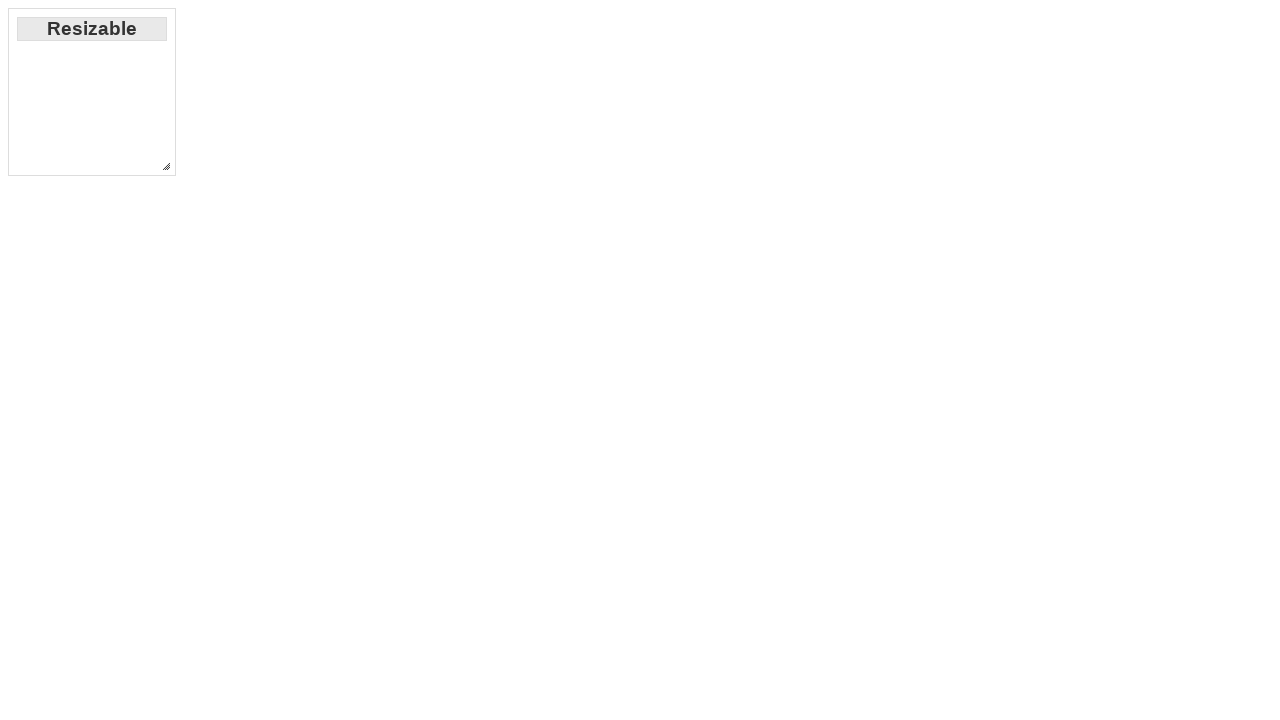

Located the resize handle element (bottom-right corner)
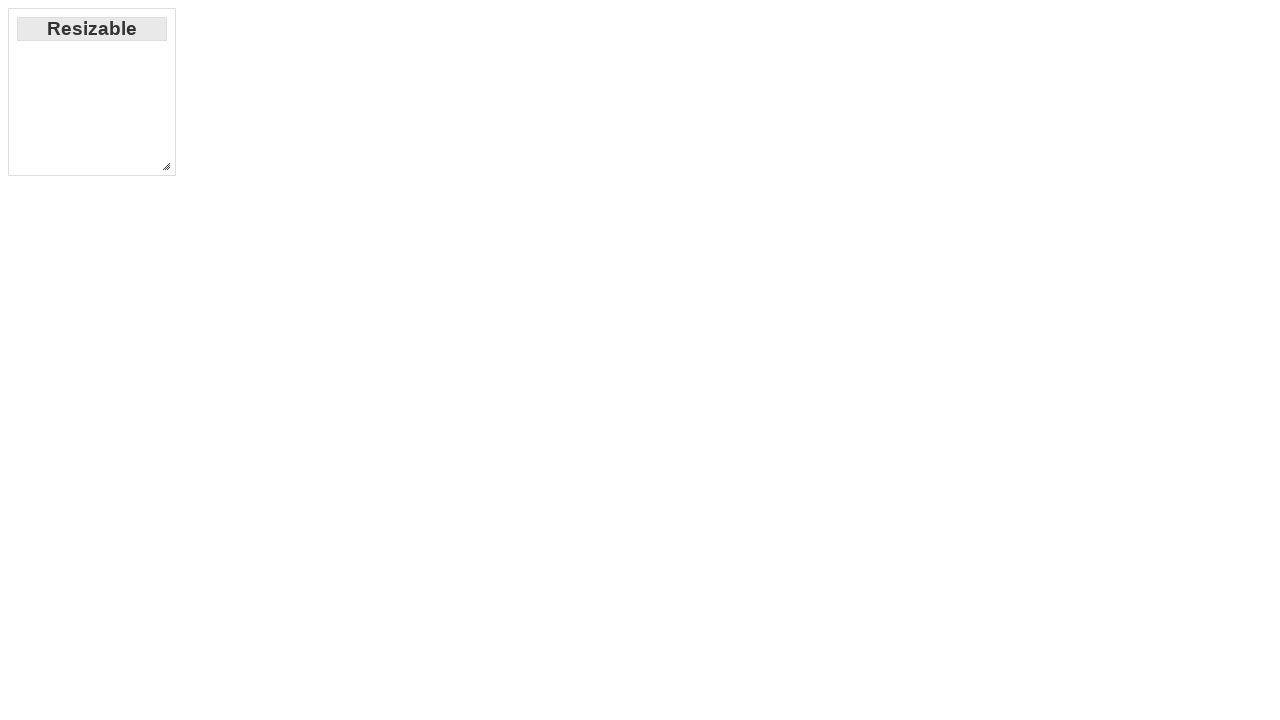

Resize handle became visible
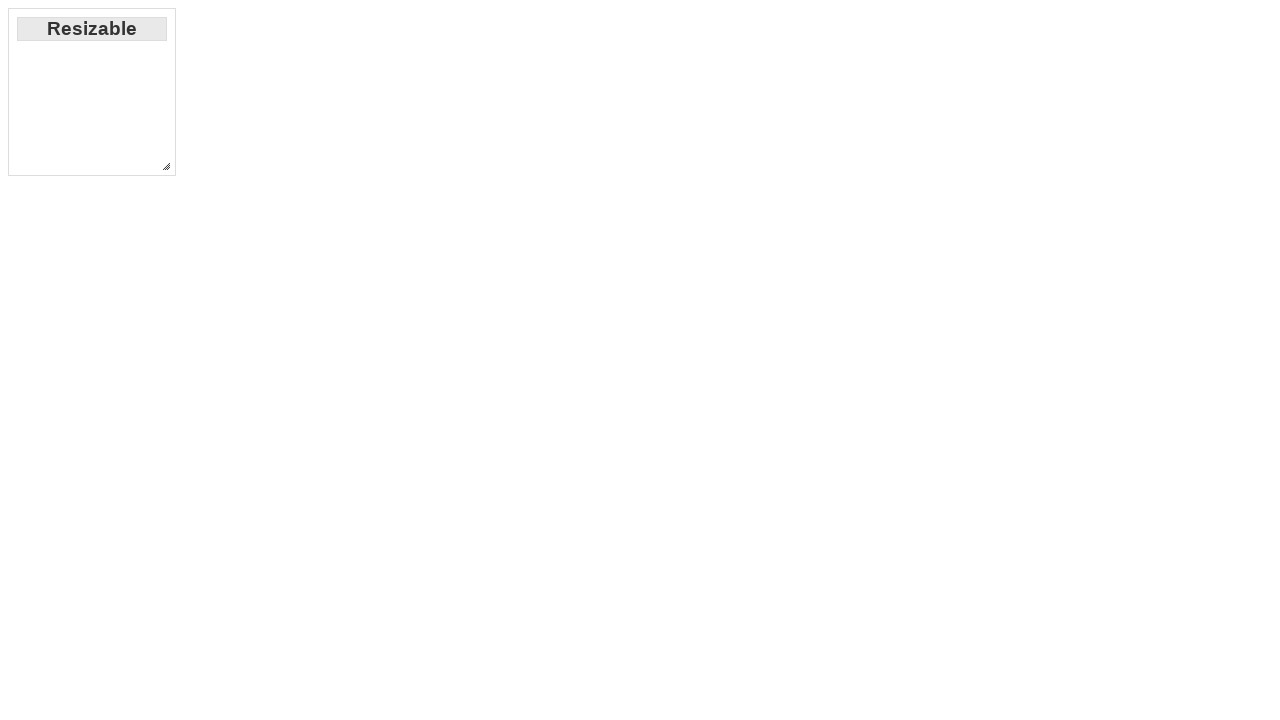

Retrieved bounding box of the resize handle
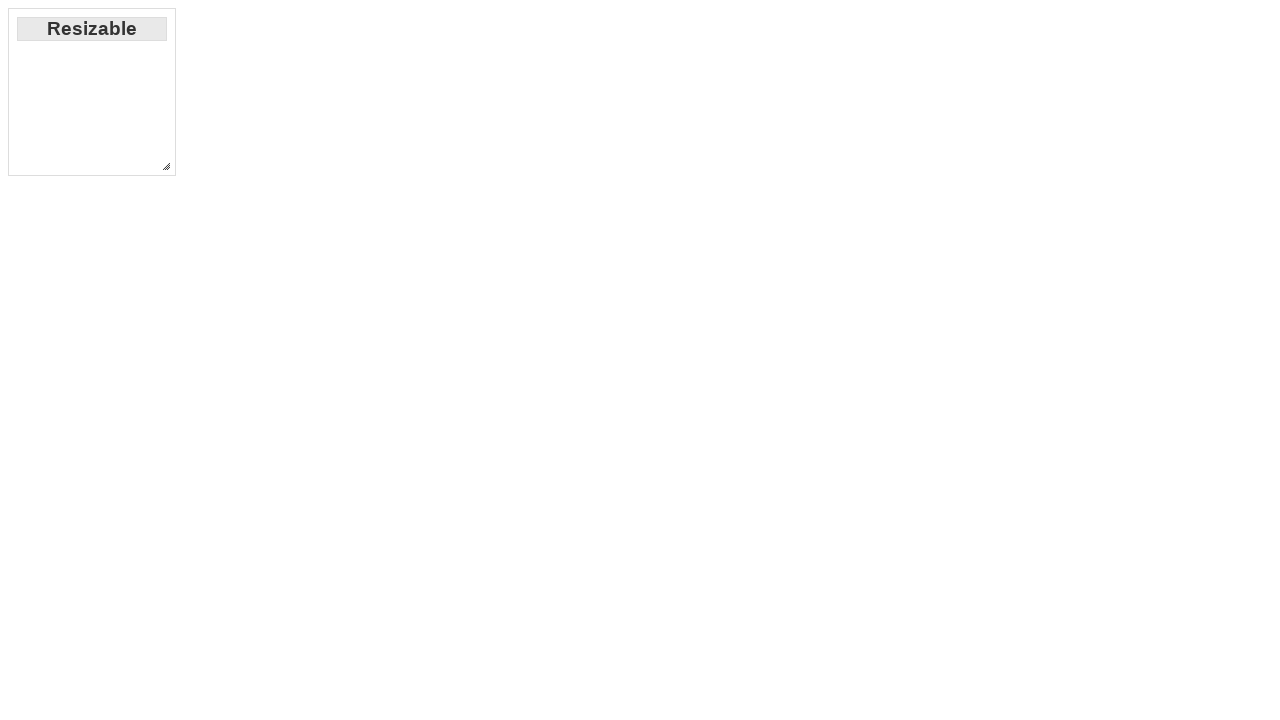

Moved mouse to the center of the resize handle at (166, 166)
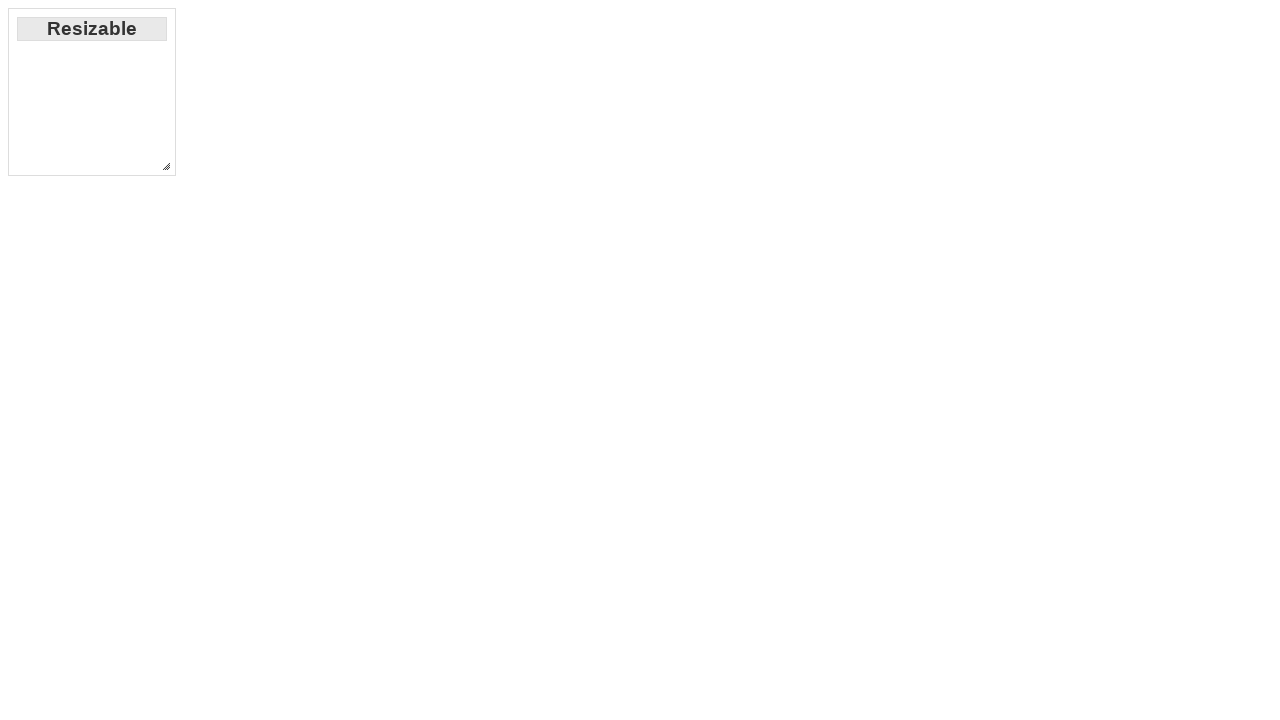

Pressed down the mouse button on the resize handle at (166, 166)
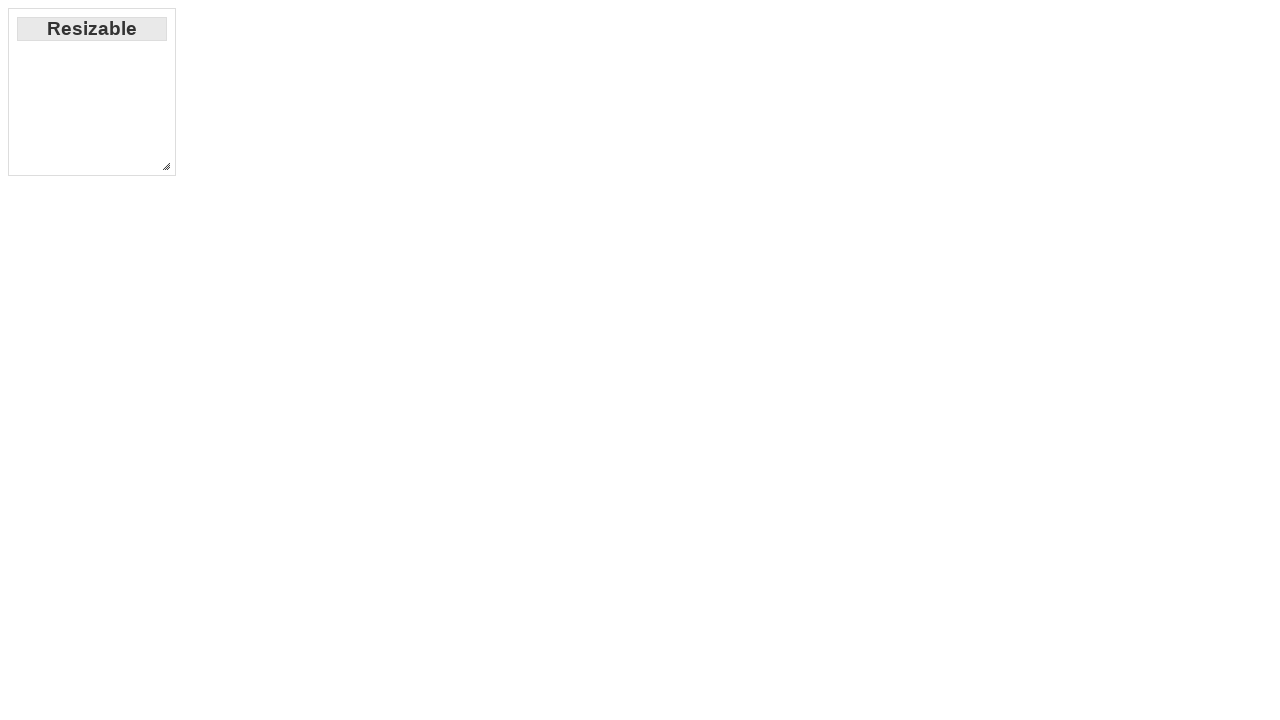

Dragged the resize handle 400 pixels right and 400 pixels down at (566, 566)
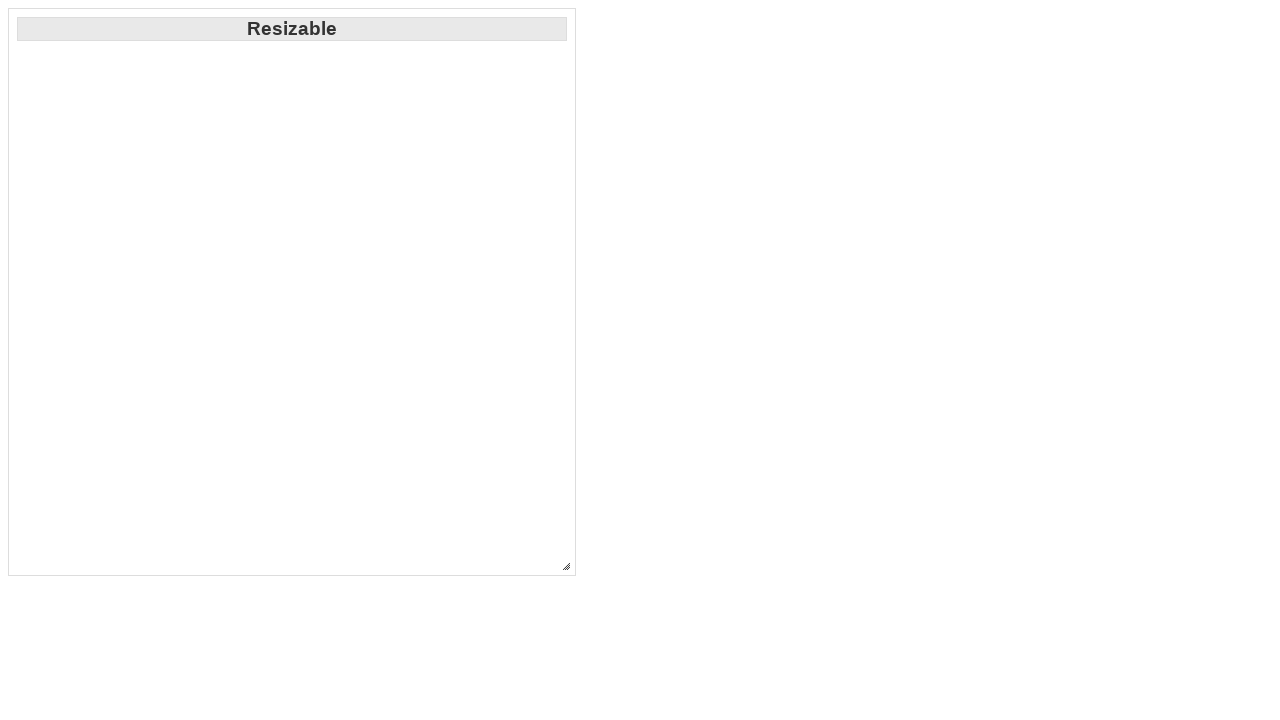

Released the mouse button, completing the resize operation at (566, 566)
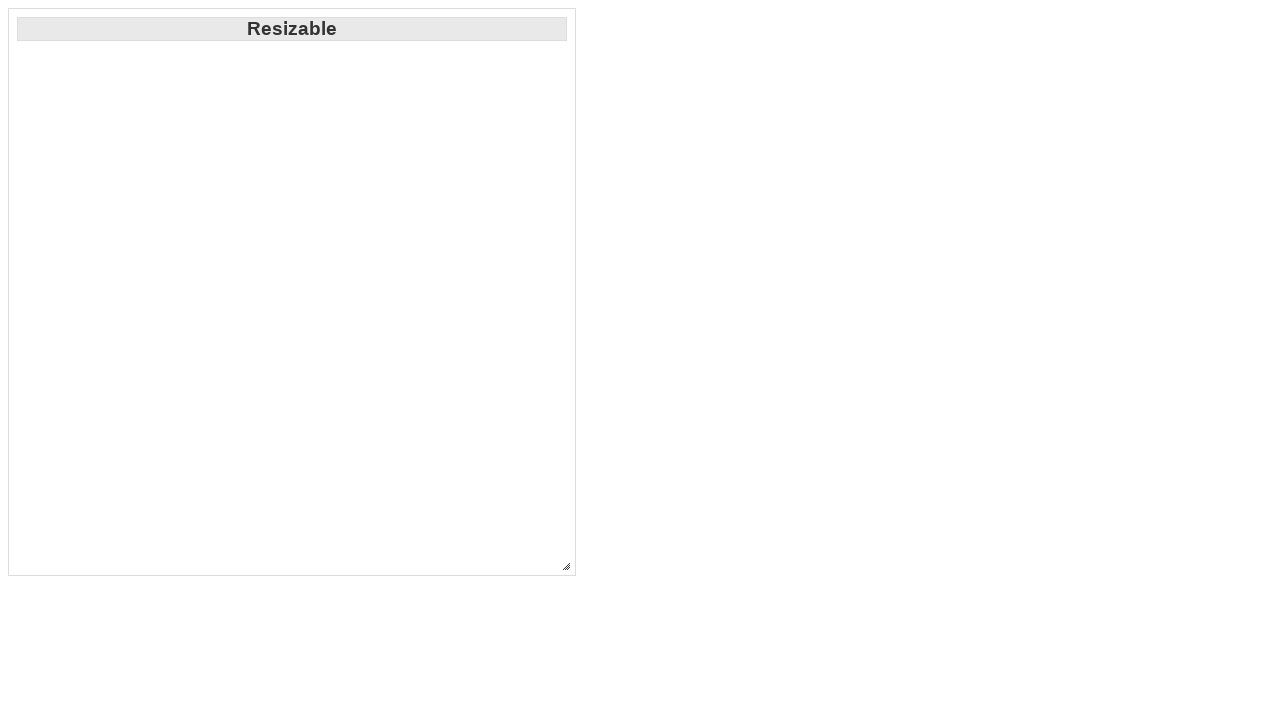

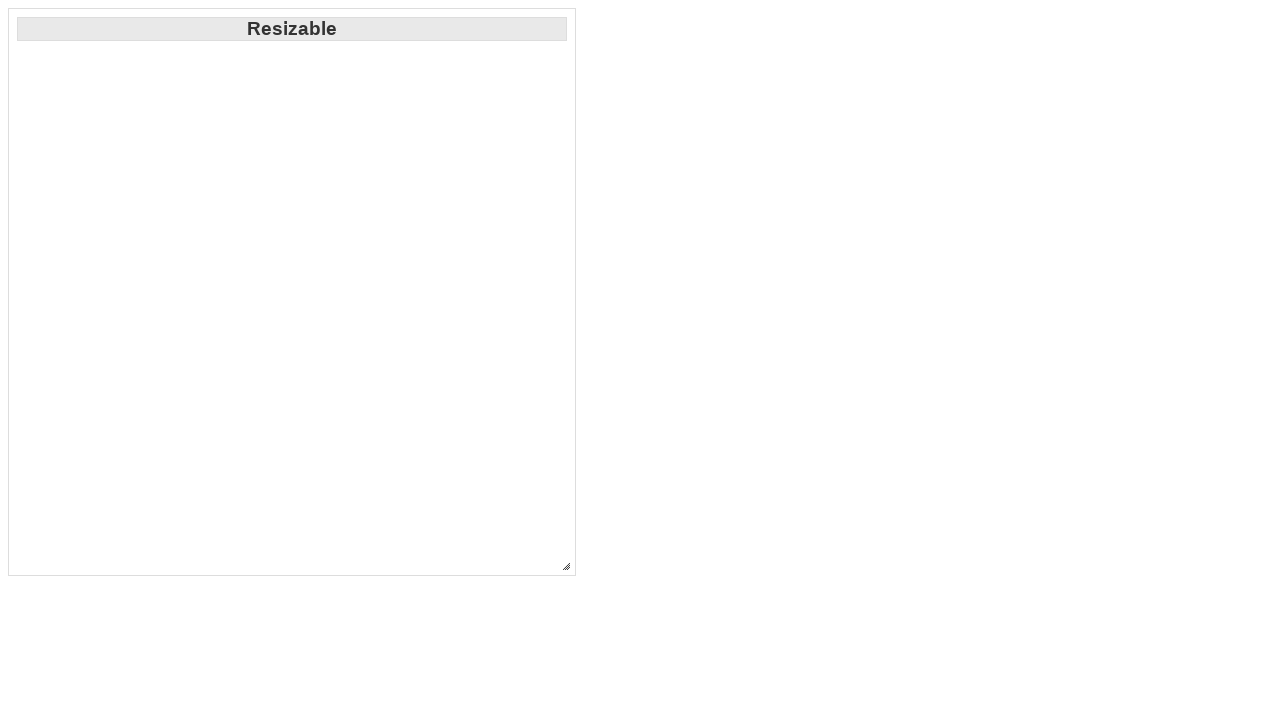